Tests creating a new movie by filling in name, genre, and year fields and submitting the form

Starting URL: https://catalogo-filme-rosy.vercel.app/Criar

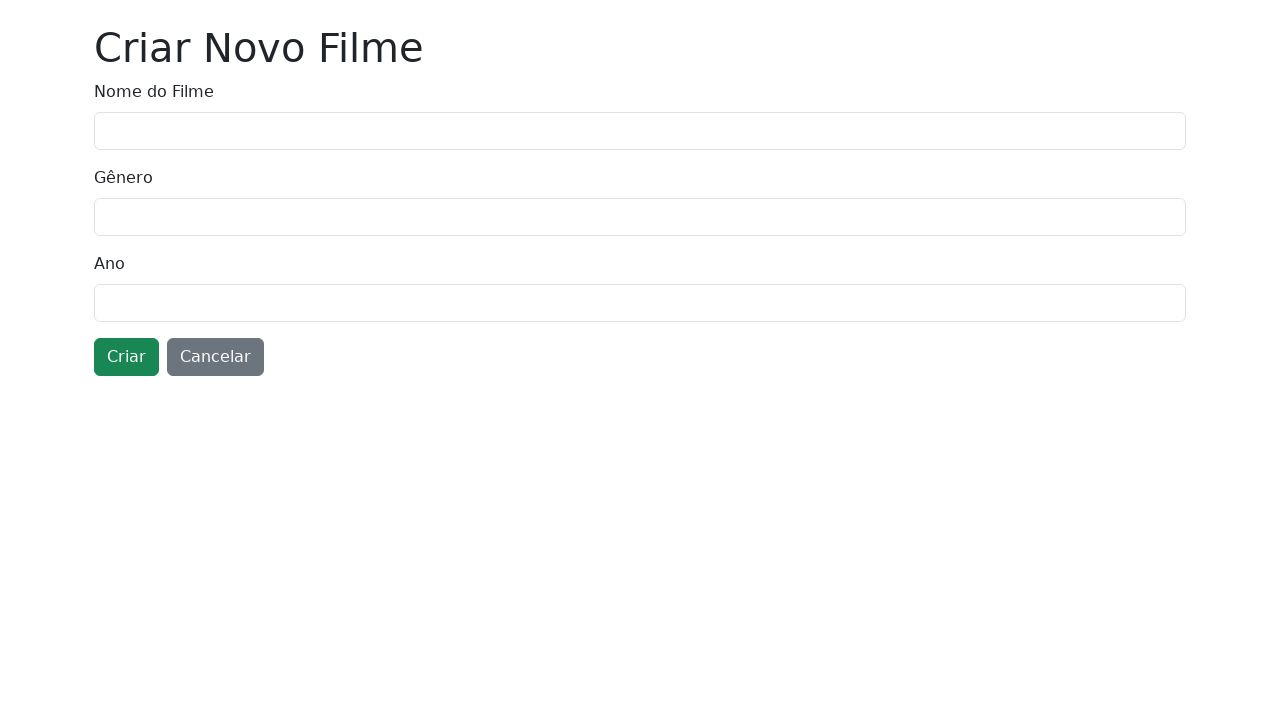

Name field became visible
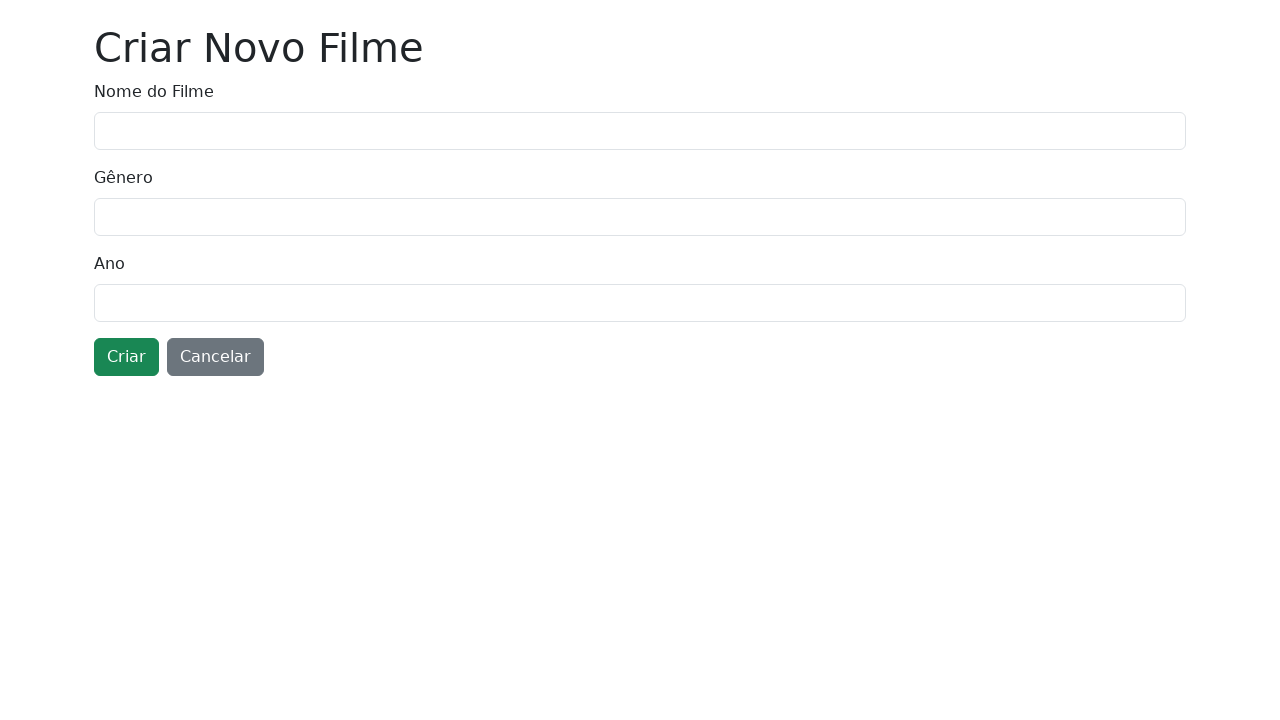

Filled movie name field with 'Filme de Teste Playwright' on input[name='nome']
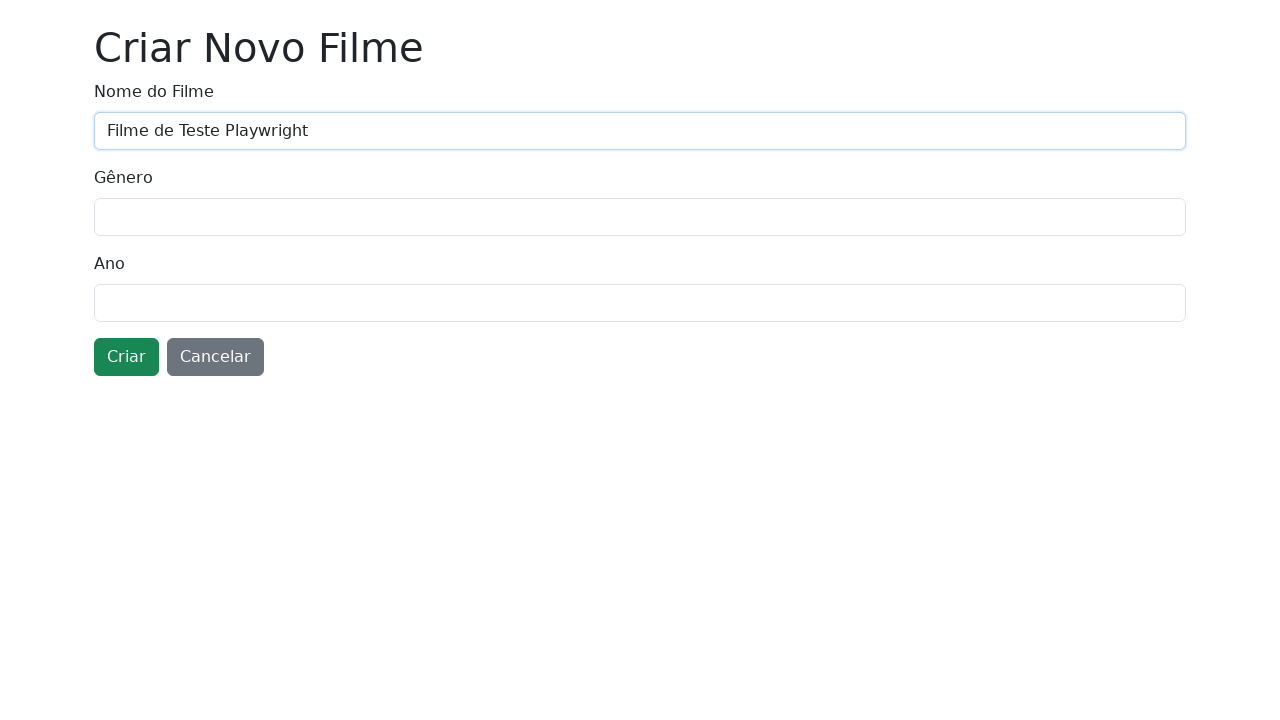

Filled genre field with 'Aventura' on input[name='genero']
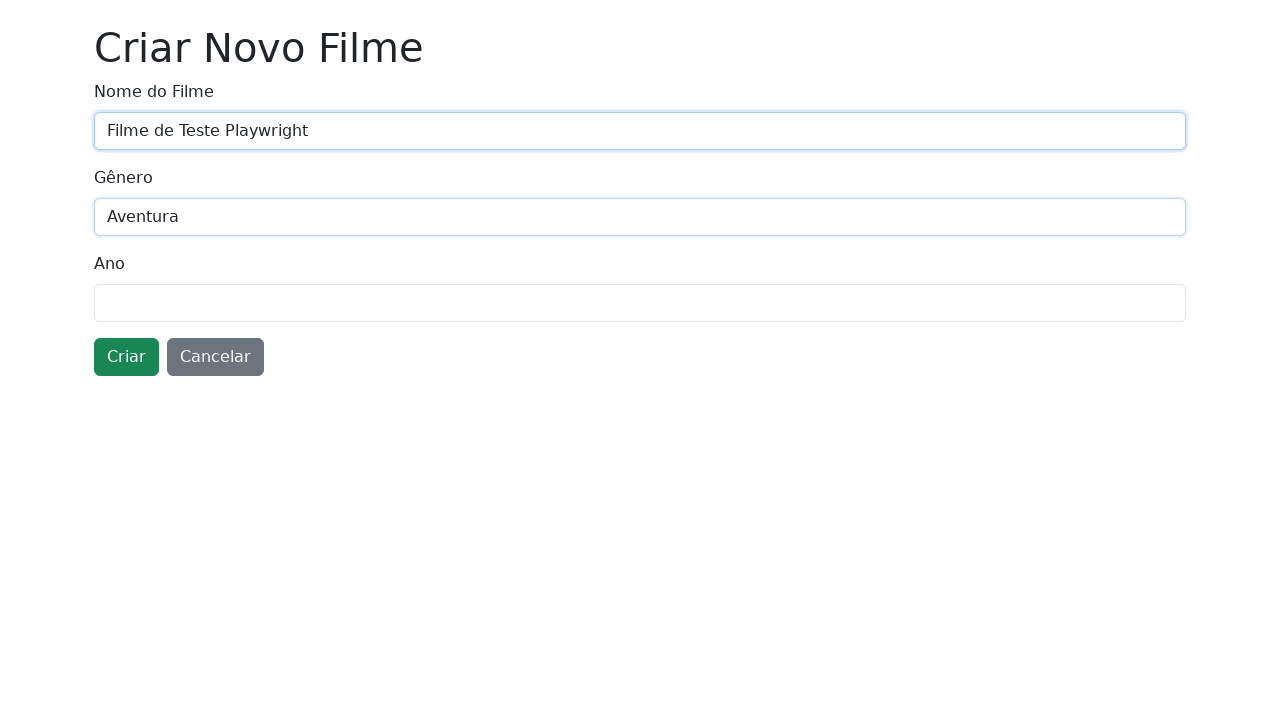

Filled year field with '2025' on input[name='ano']
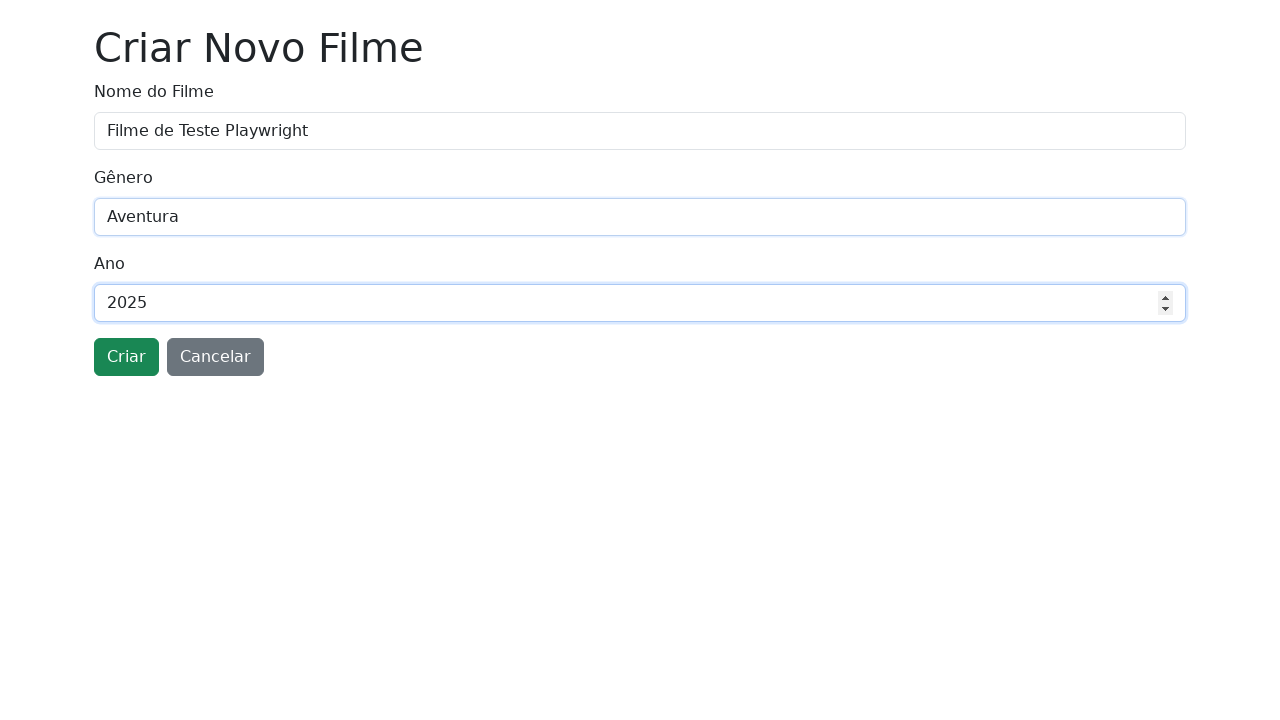

Clicked the create movie submit button at (126, 357) on button.btn-success[type='submit']
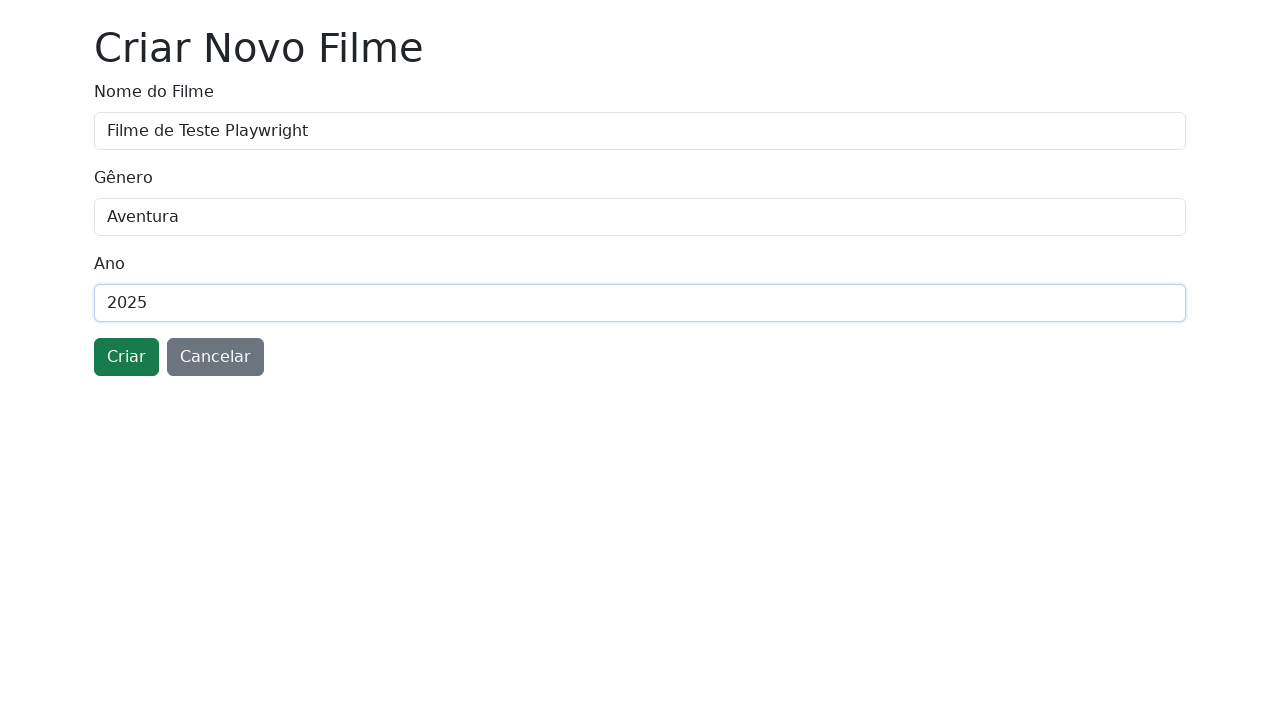

Page redirected to home page after successful movie creation
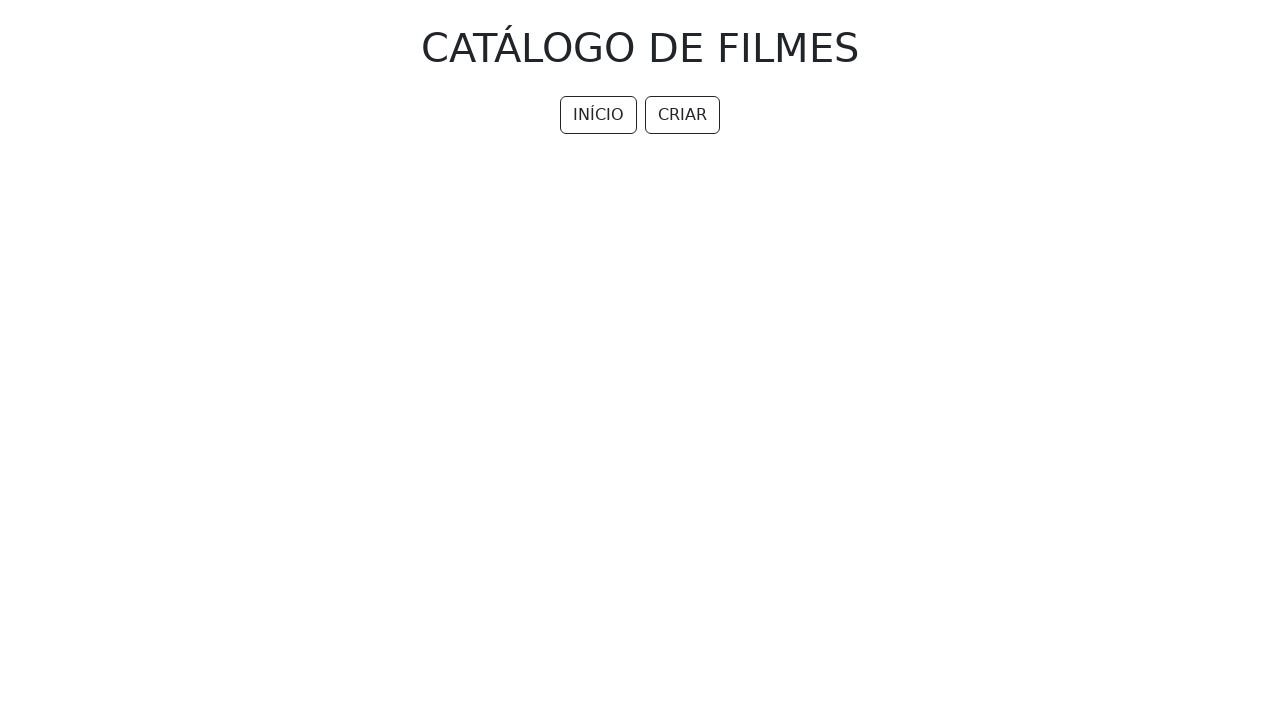

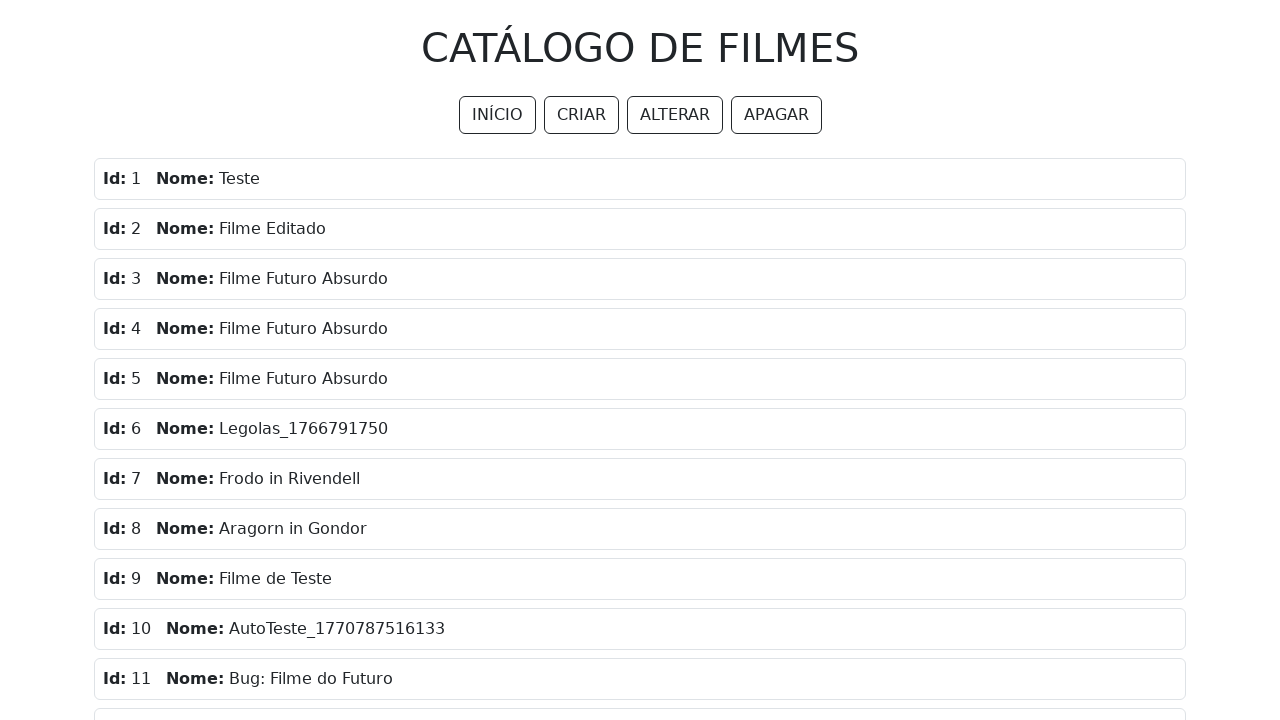